Nested test that clicks the "Get started" link and verifies the Installation heading is visible

Starting URL: https://playwright.dev/

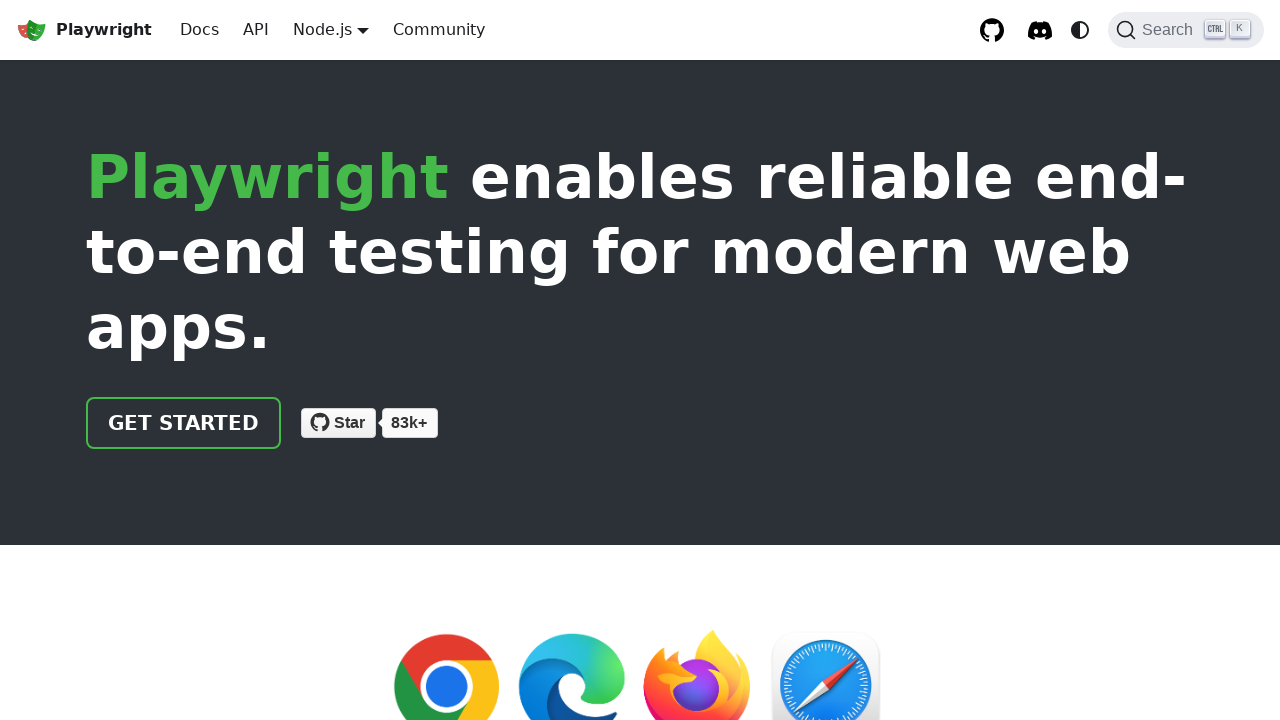

Clicked the 'Get started' link at (184, 423) on internal:role=link[name="Get started"i]
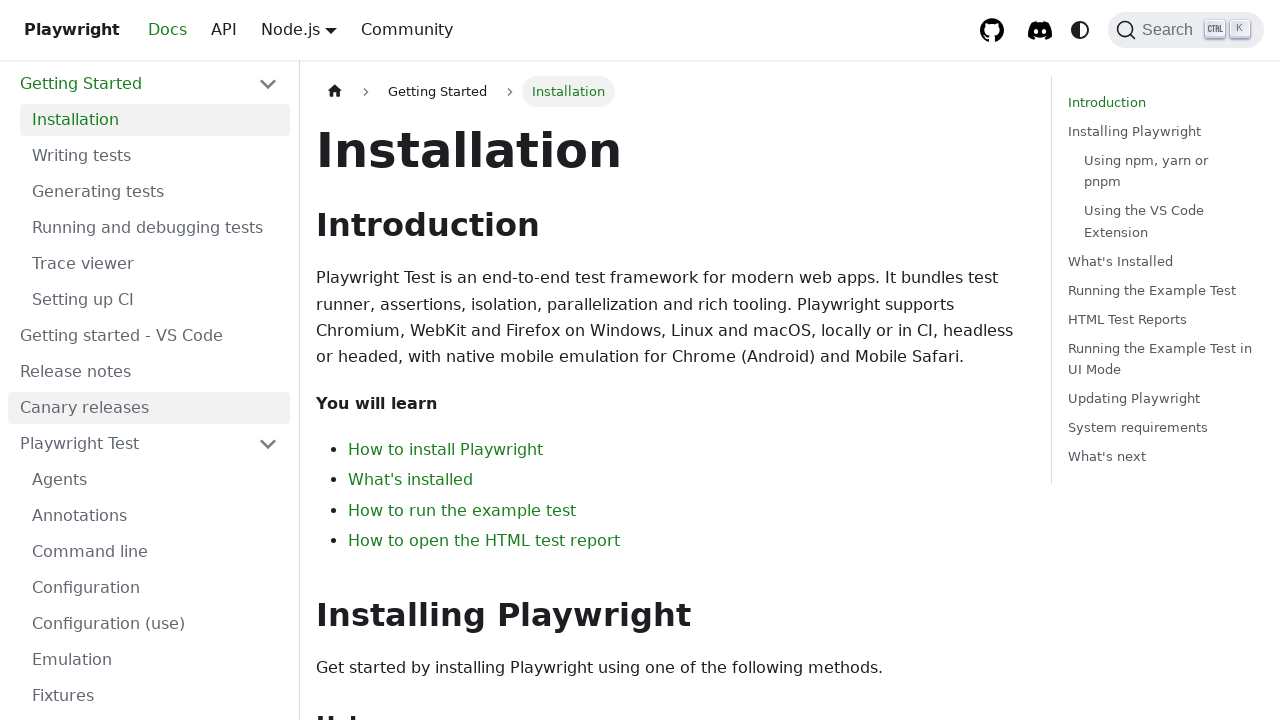

Installation heading became visible
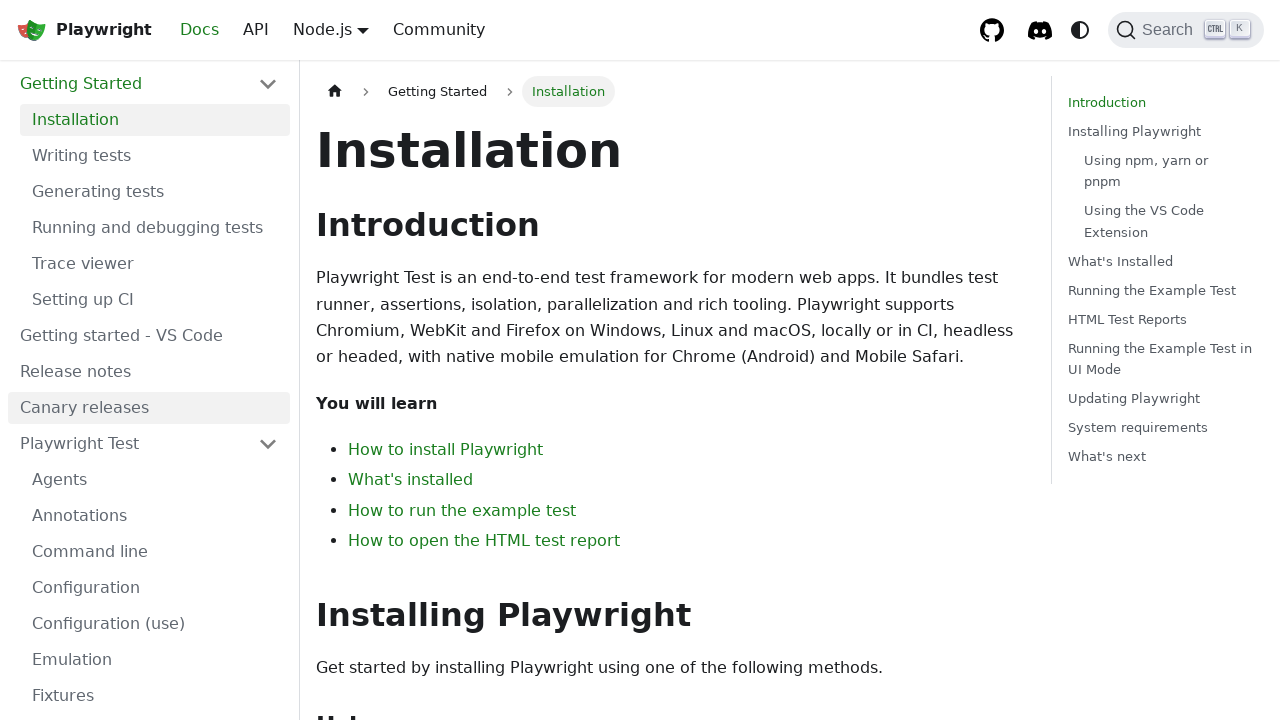

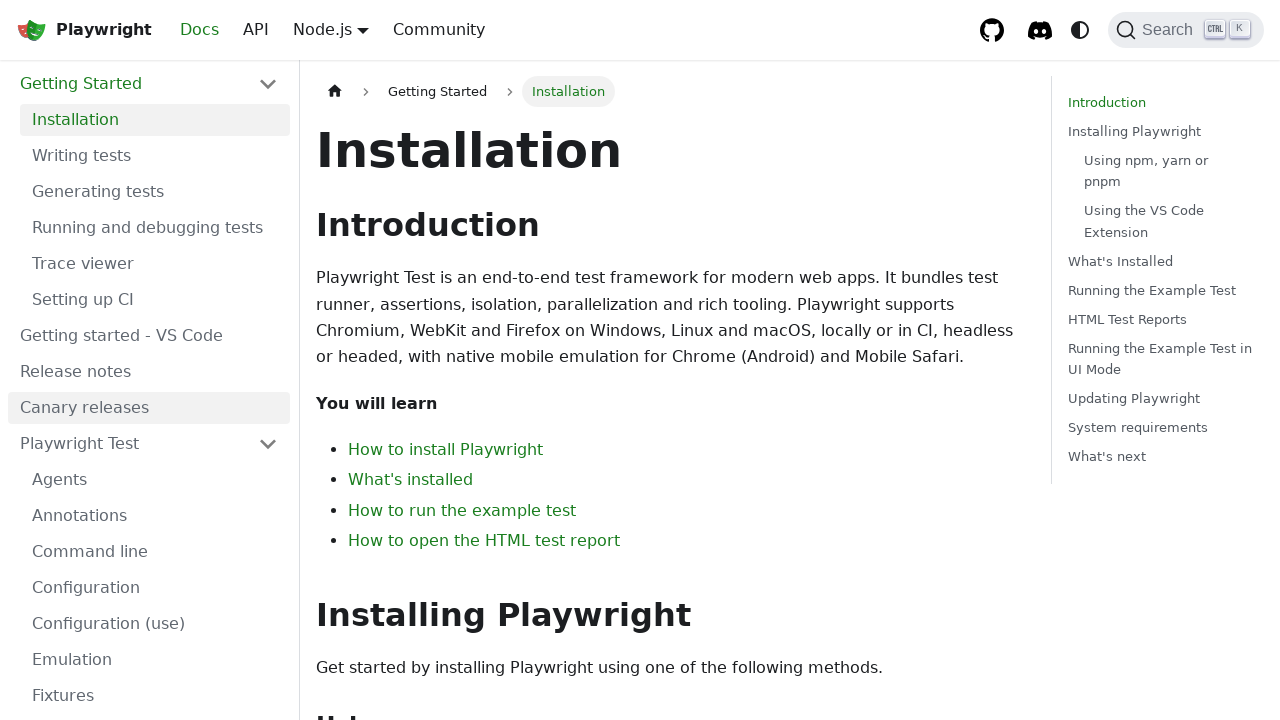